Tests jQuery UI drag and drop functionality by dragging an element and dropping it onto a target area within an iframe

Starting URL: http://jqueryui.com/droppable/

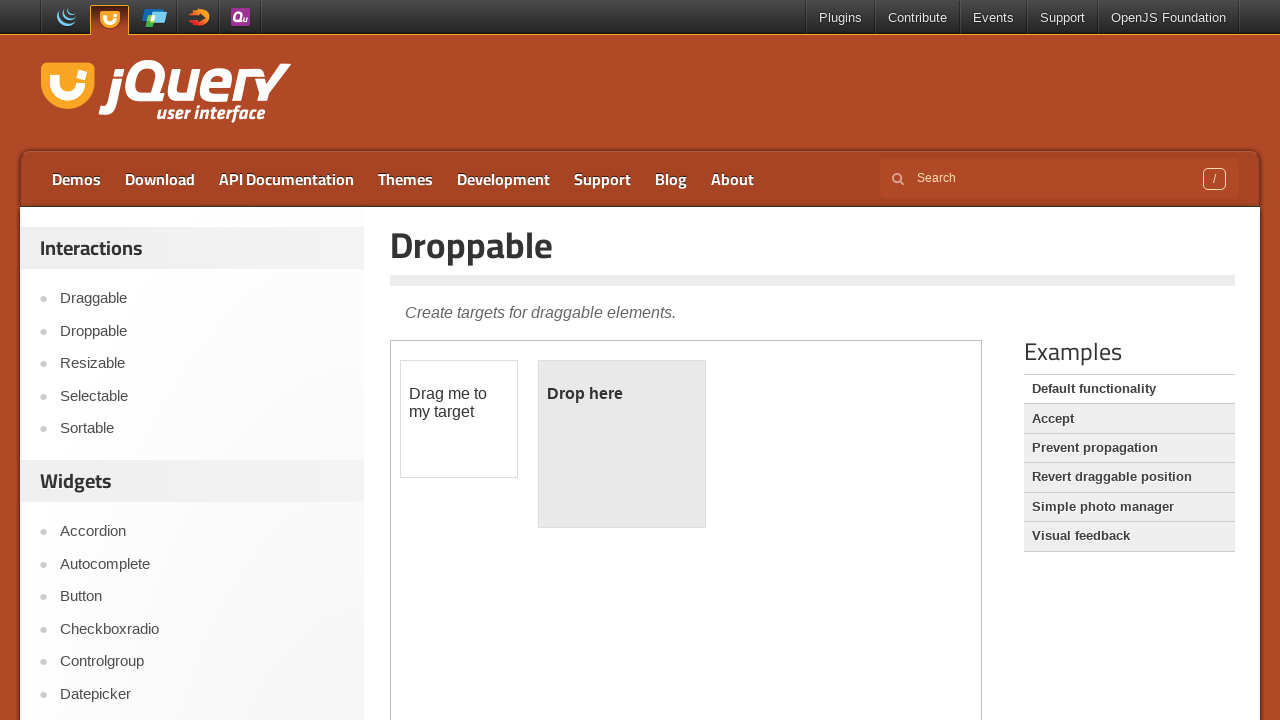

Located demo iframe containing jQuery UI droppable elements
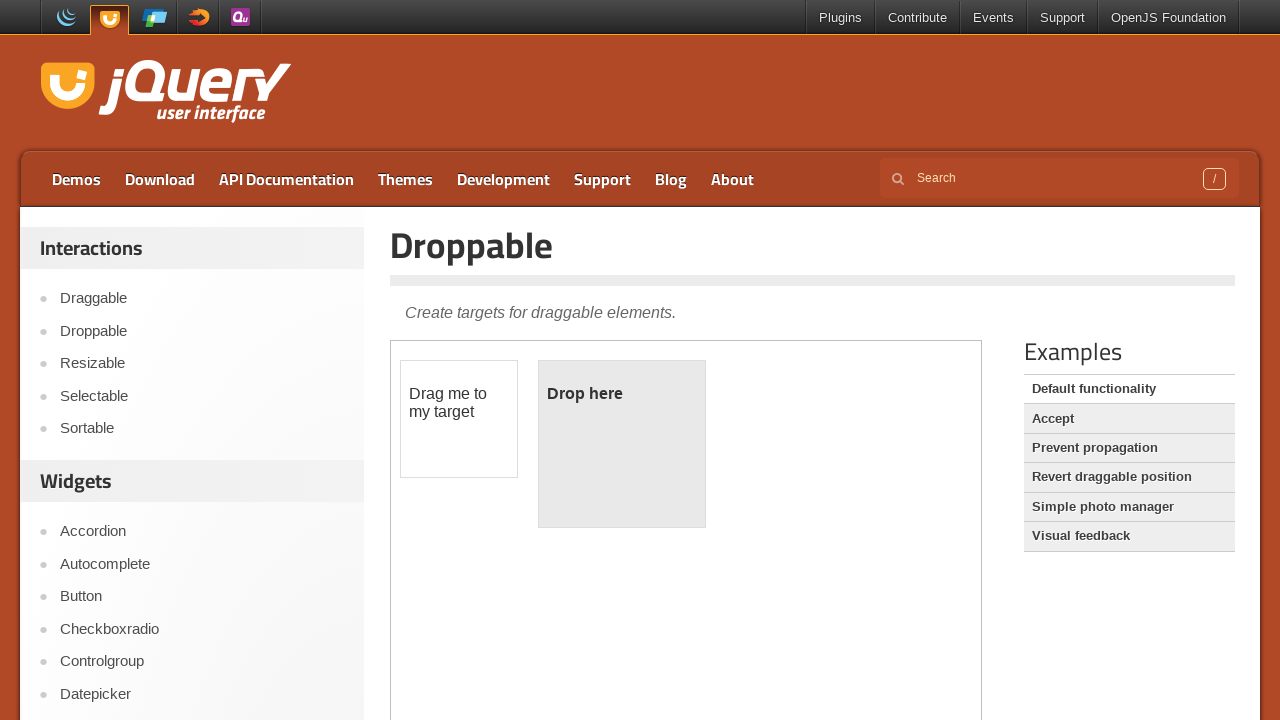

Located draggable element (#draggable) within iframe
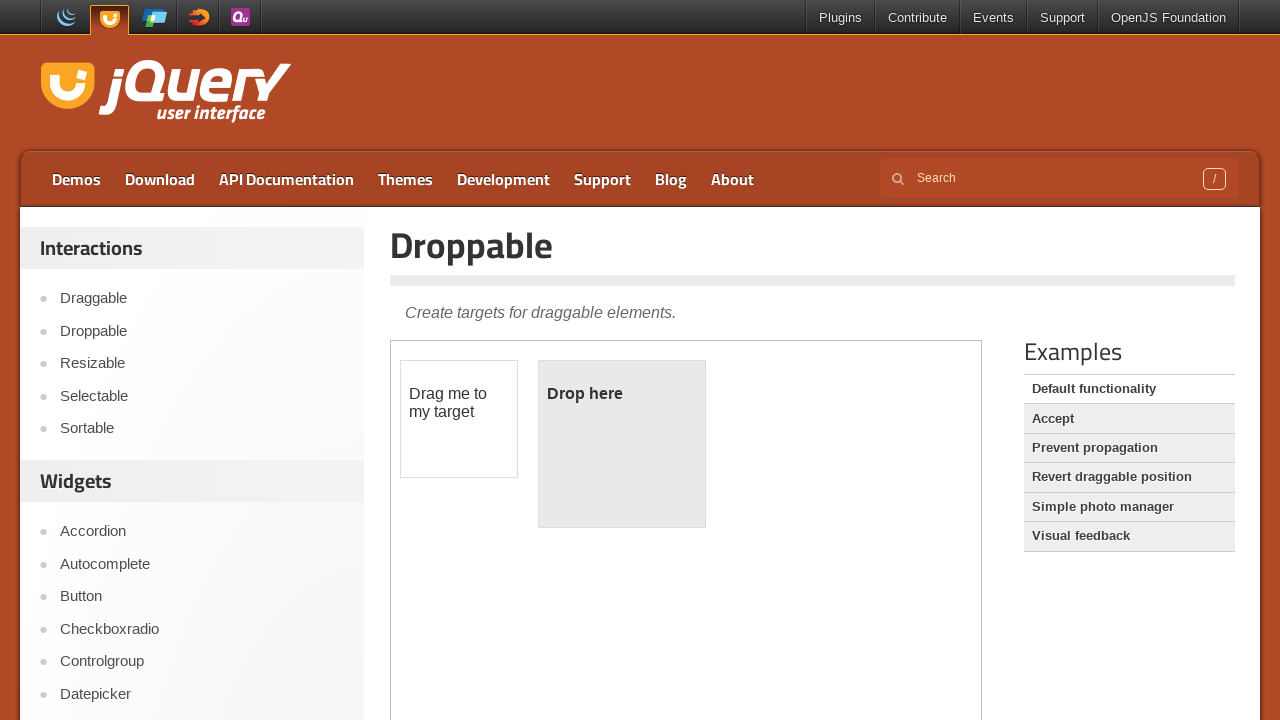

Located droppable target element (#droppable) within iframe
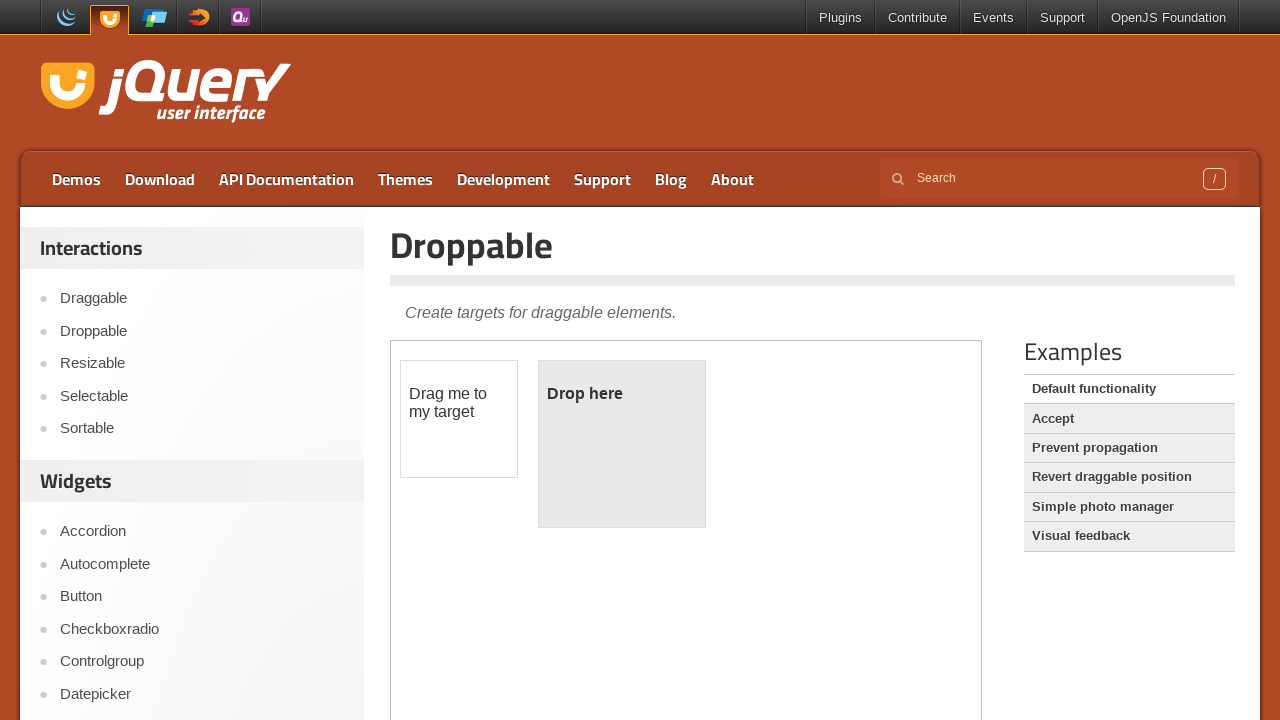

Dragged #draggable element and dropped it onto #droppable target at (622, 444)
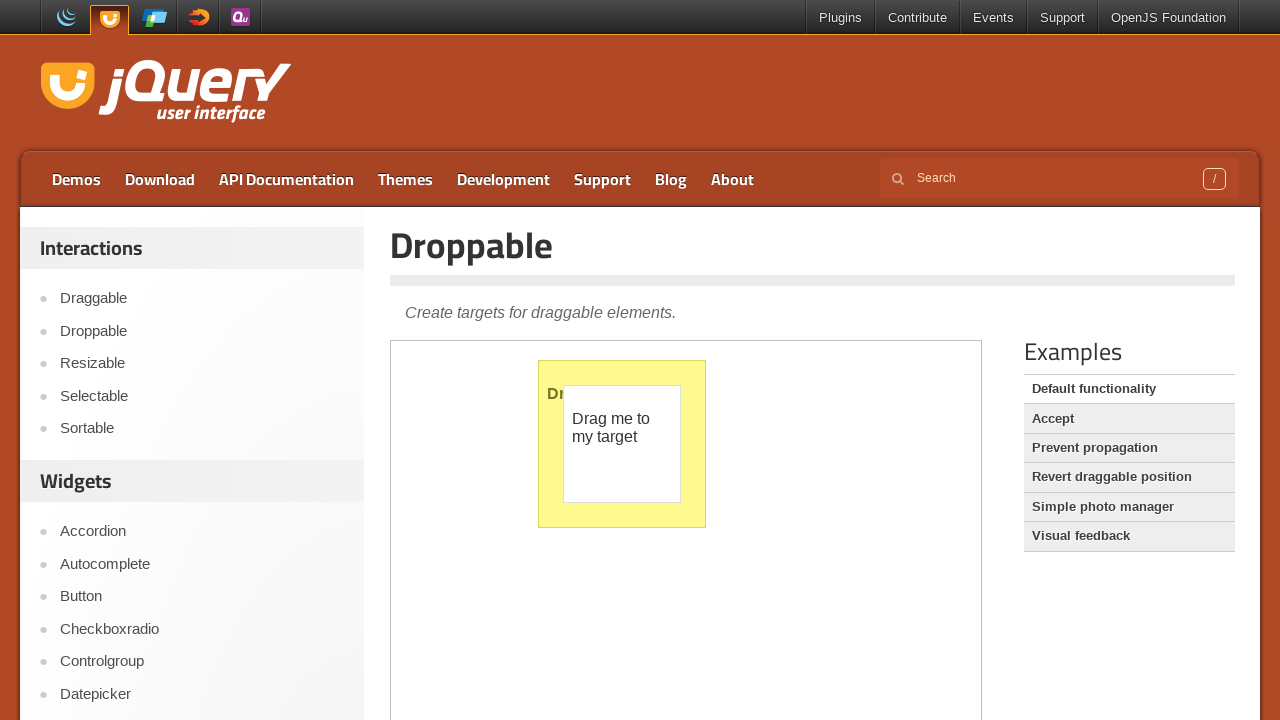

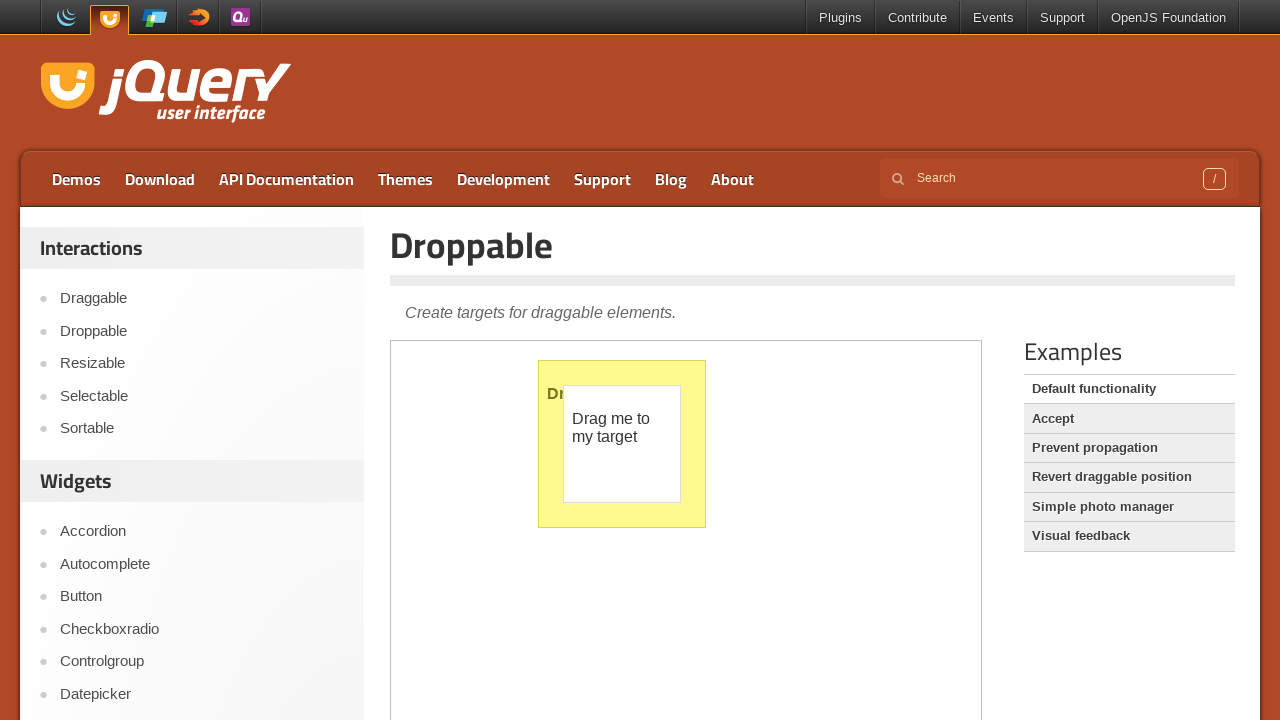